Tests form submission on a Selenium training page that has dynamic attributes on input fields. The test fills username and password fields using XPath with starts-with to handle dynamic class names, then verifies the confirmation message appears.

Starting URL: https://v1.training-support.net/selenium/dynamic-attributes

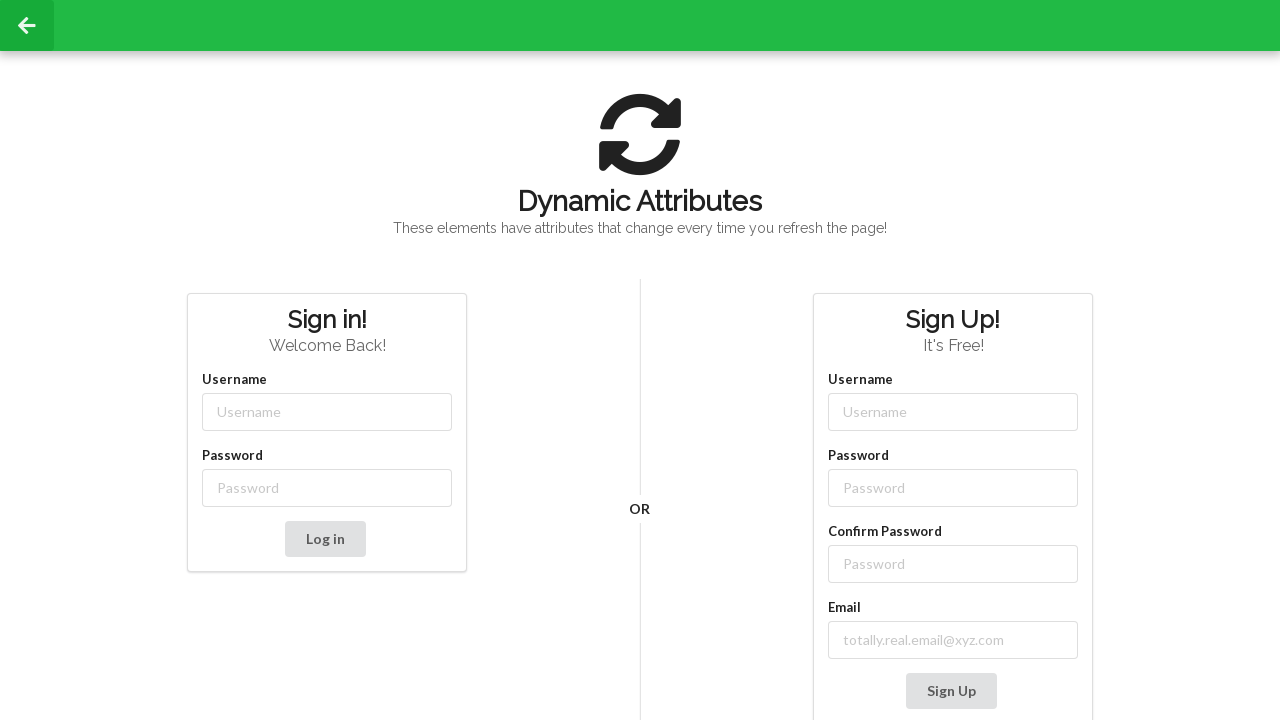

Filled username field with 'admin' using XPath with starts-with for dynamic class on //input[starts-with(@class, 'username-')]
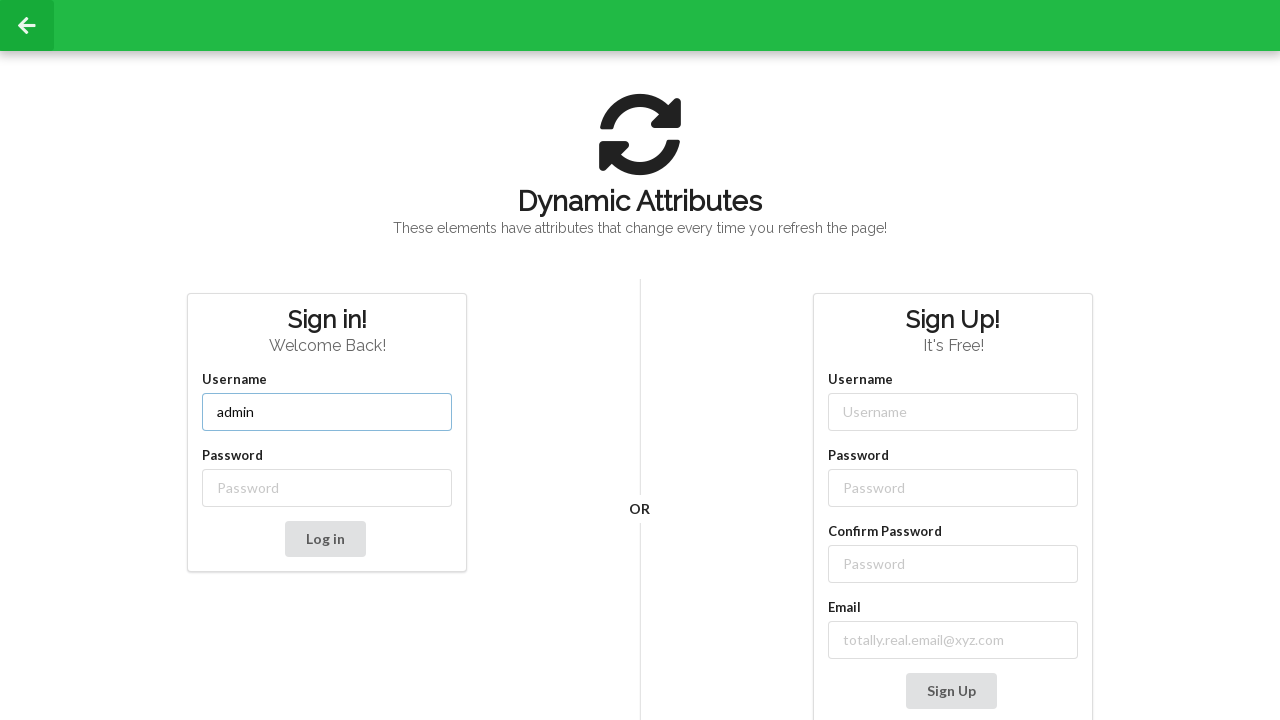

Filled password field with 'password' using XPath with starts-with for dynamic class on //input[starts-with(@class, 'password-')]
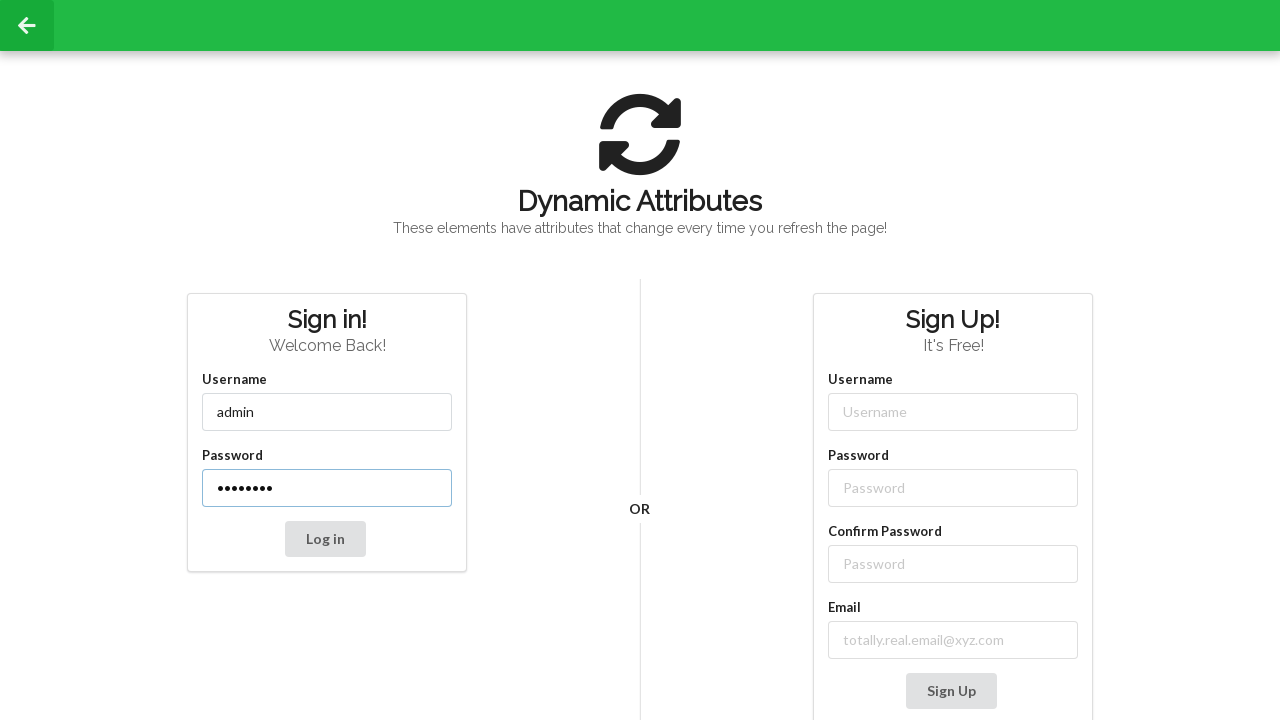

Clicked submit button to submit form at (325, 539) on button[type='submit']
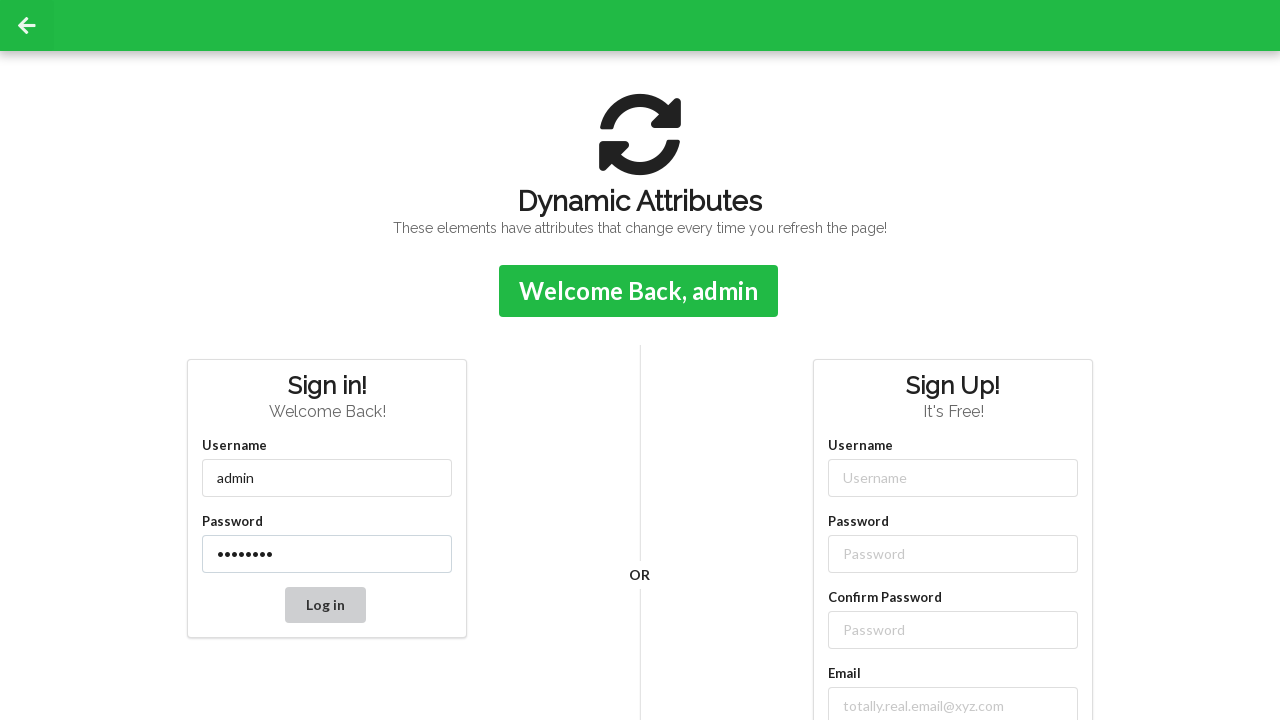

Confirmation message appeared successfully
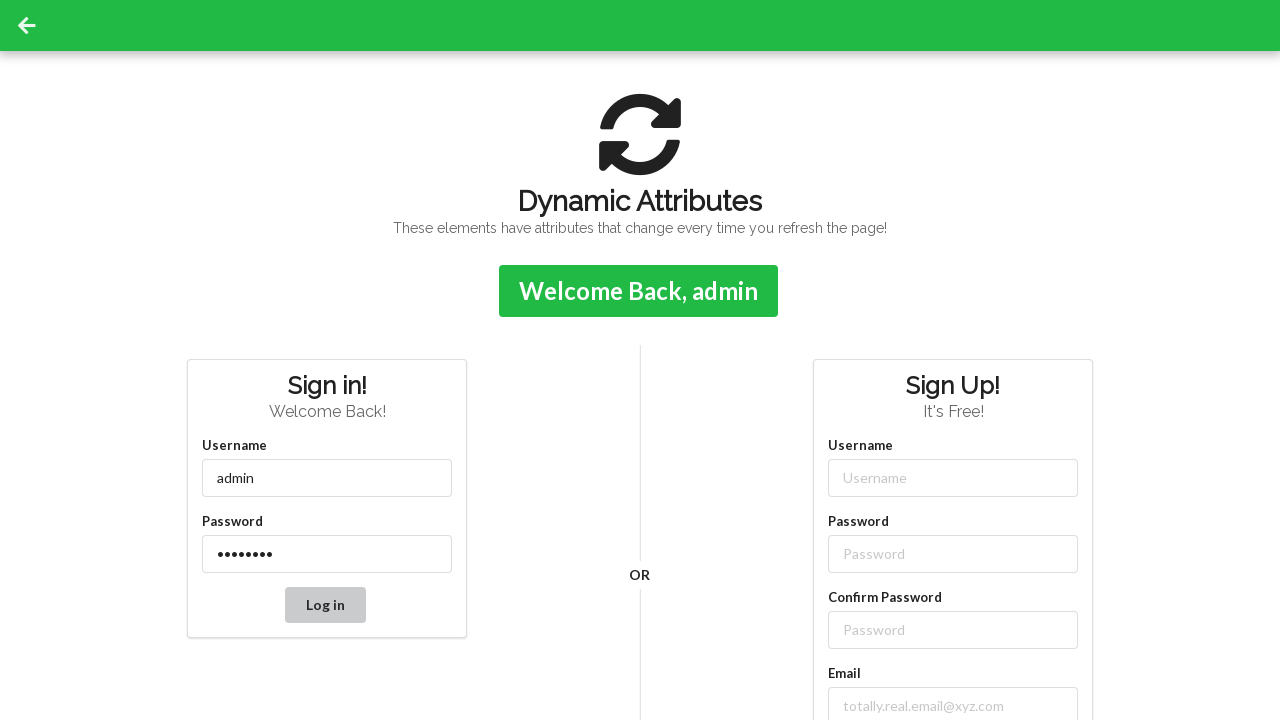

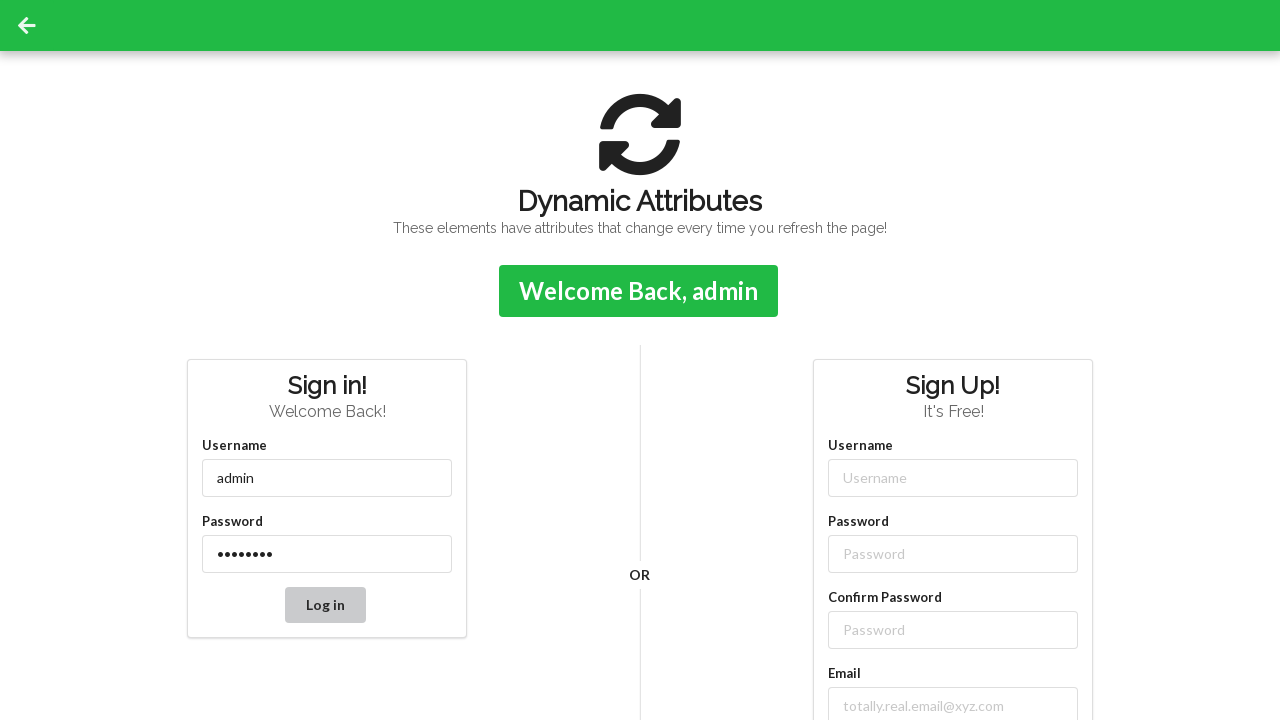